Tests dropdown menu functionality by selecting options using different methods (index, value, visible text) and verifies the dropdown contains the expected number of options

Starting URL: https://the-internet.herokuapp.com/dropdown

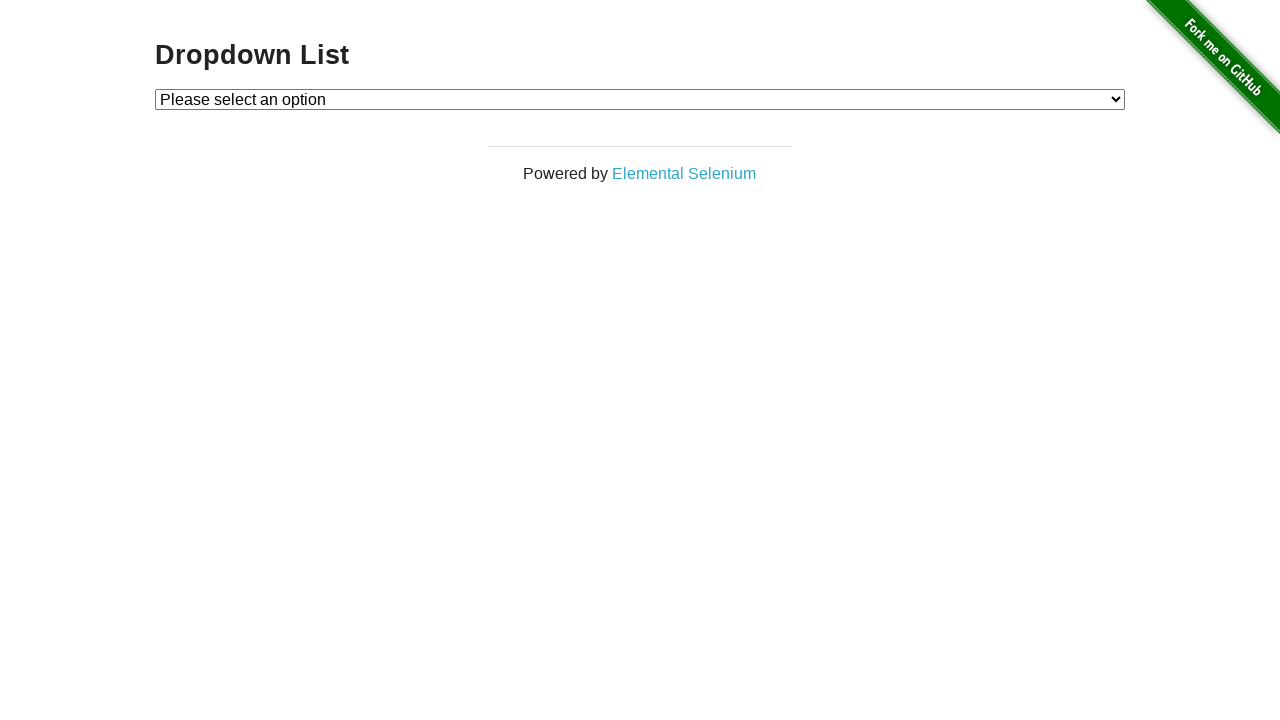

Selected Option 1 using index 1 from dropdown on #dropdown
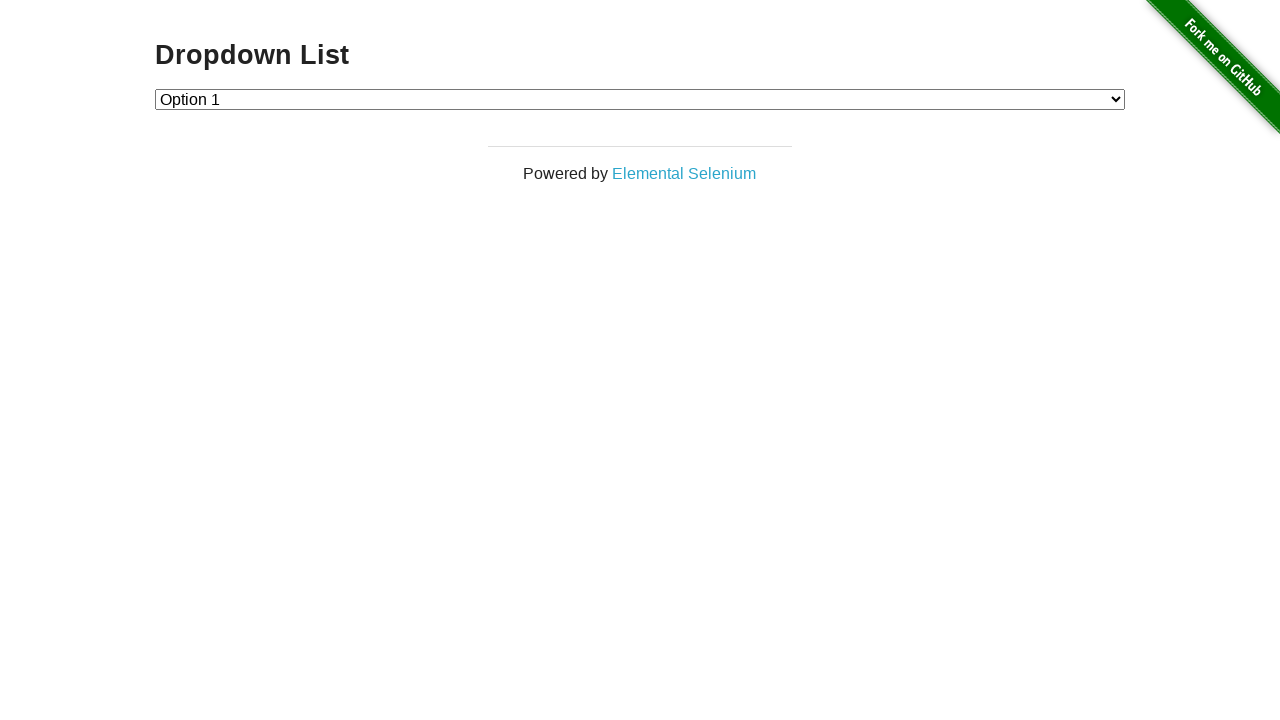

Selected Option 2 using value '2' from dropdown on #dropdown
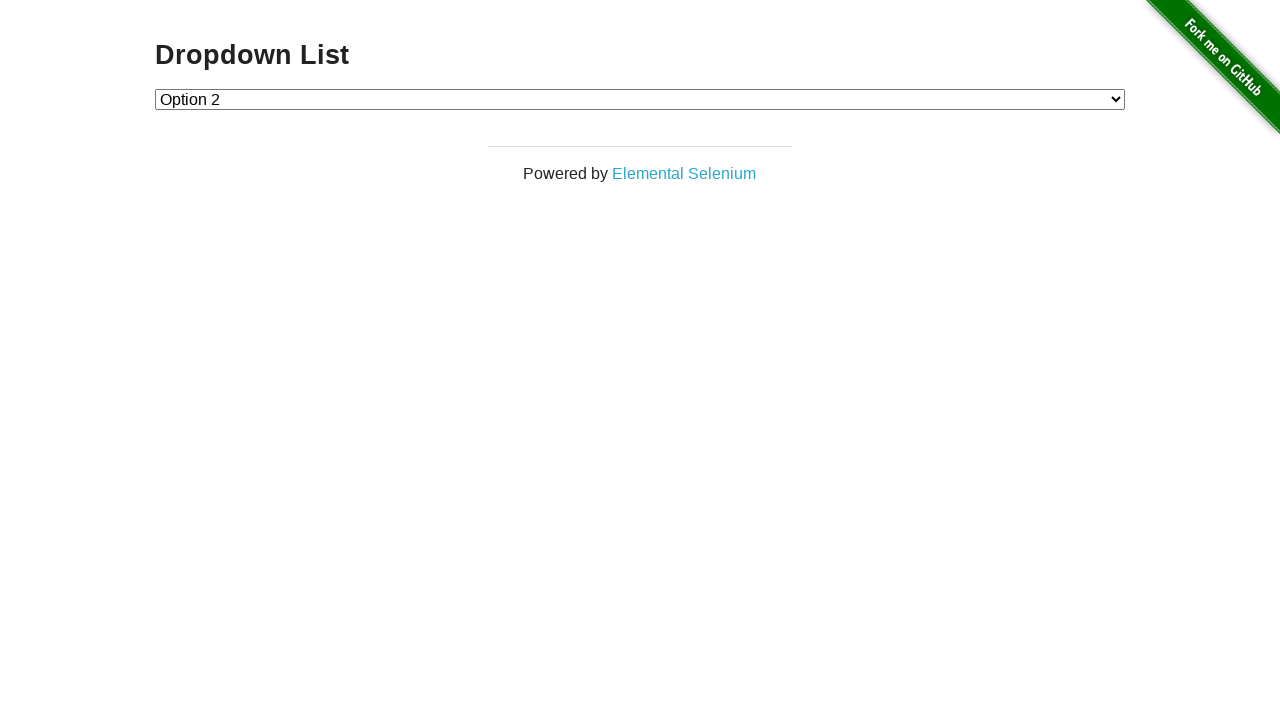

Selected Option 1 using visible text label on #dropdown
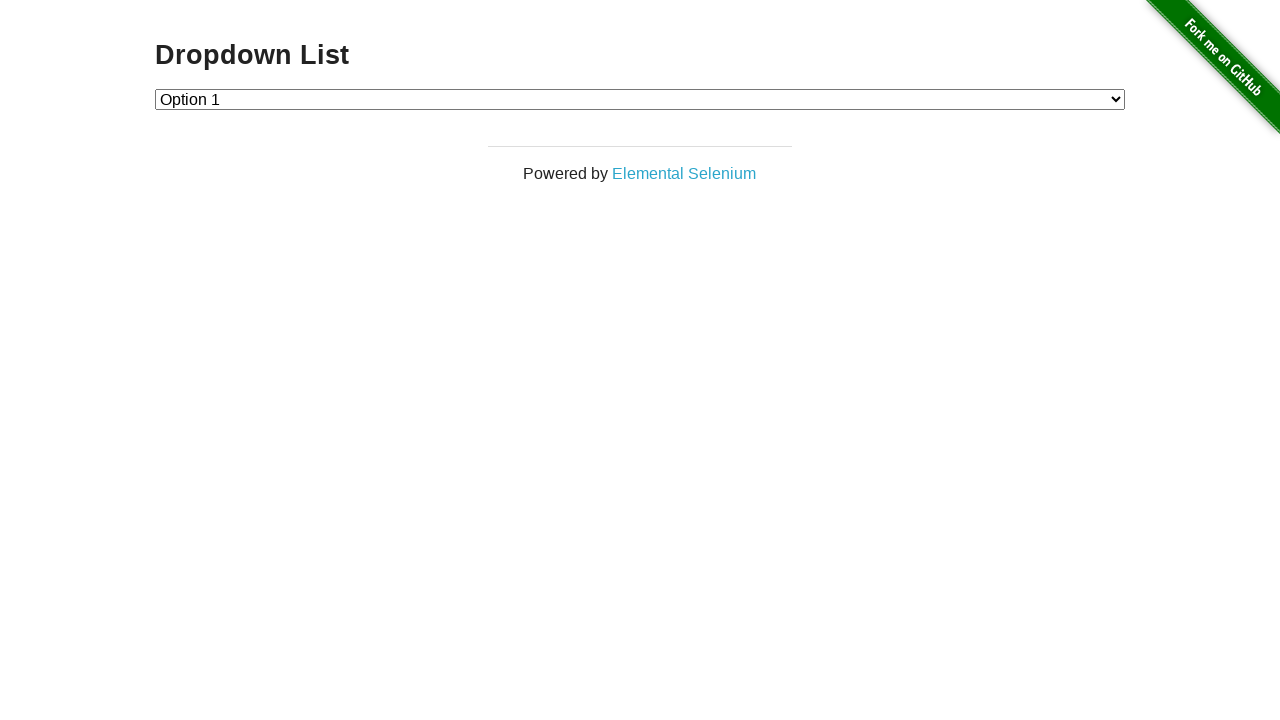

Dropdown element is visible and ready
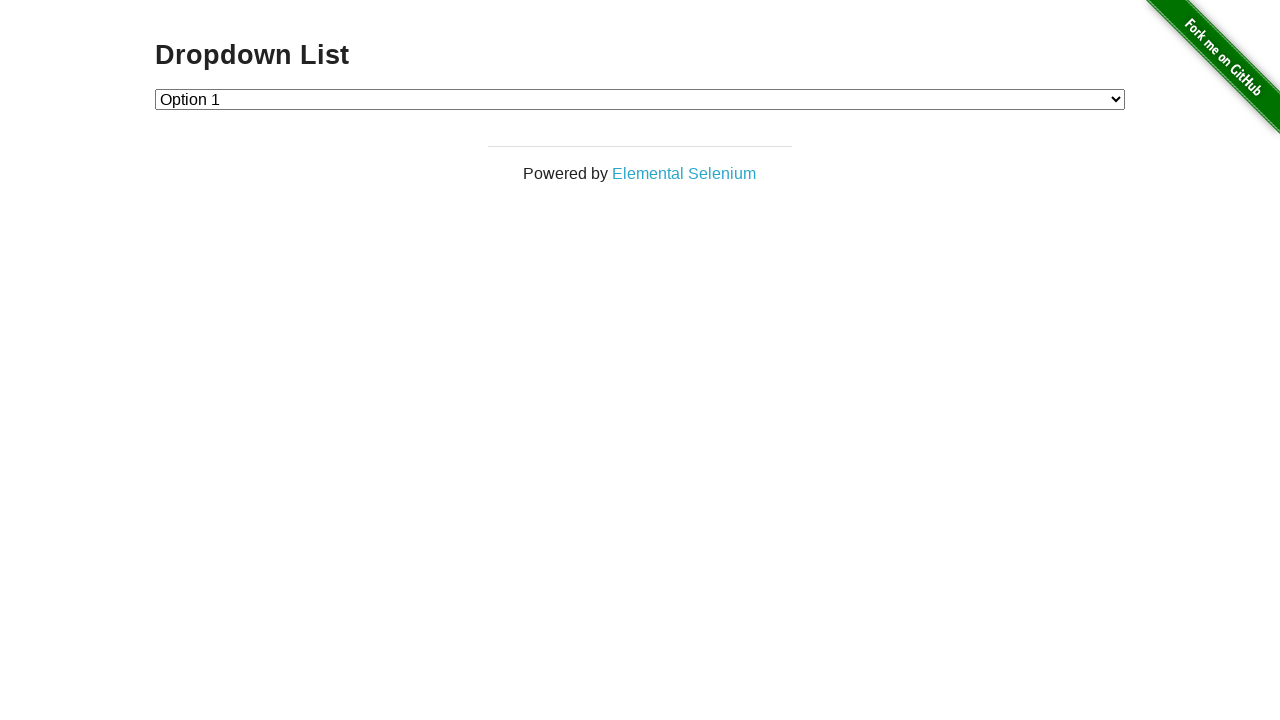

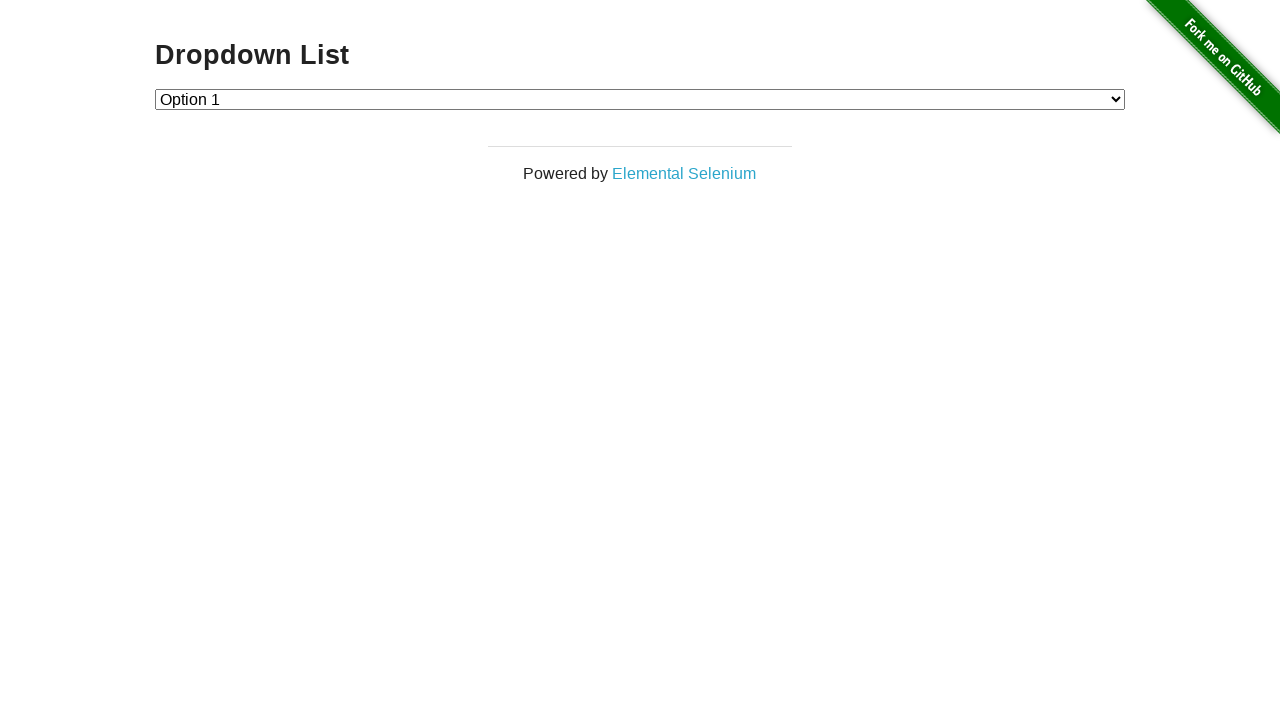